Navigates to testotomasyonu.com homepage and verifies that the URL contains 'testotomasyonu'

Starting URL: https://testotomasyonu.com

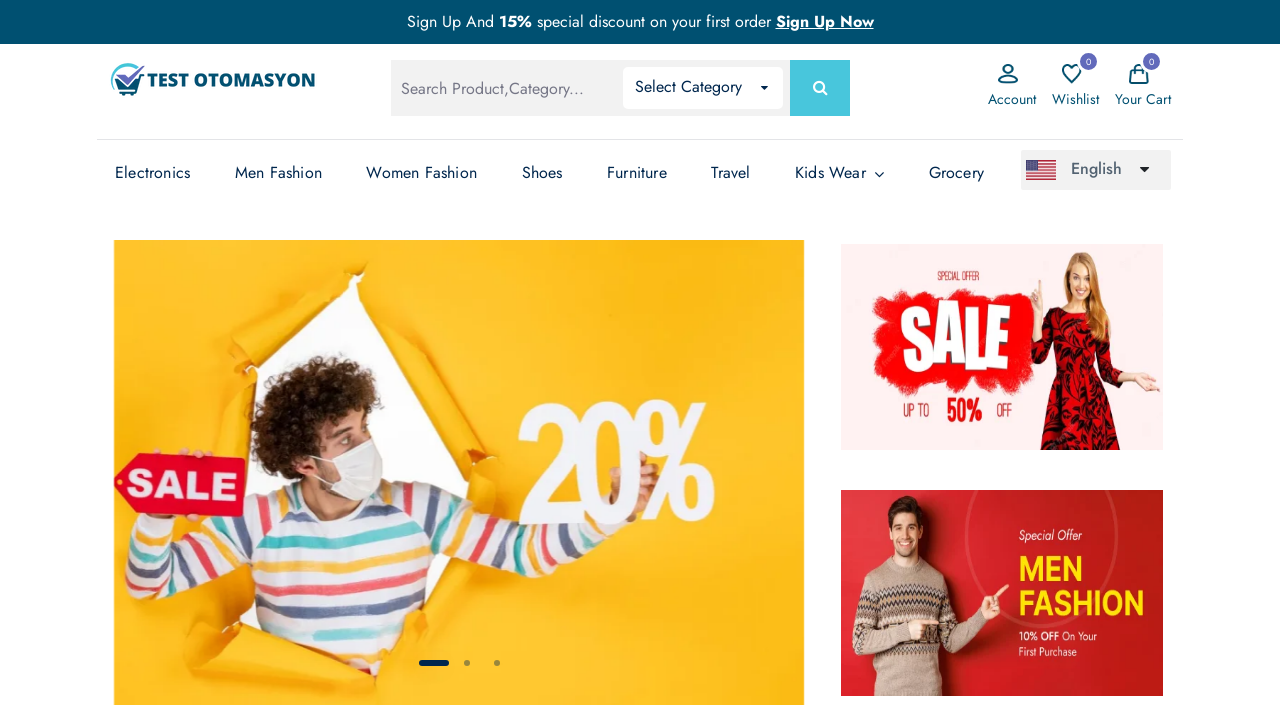

Navigated to https://testotomasyonu.com homepage
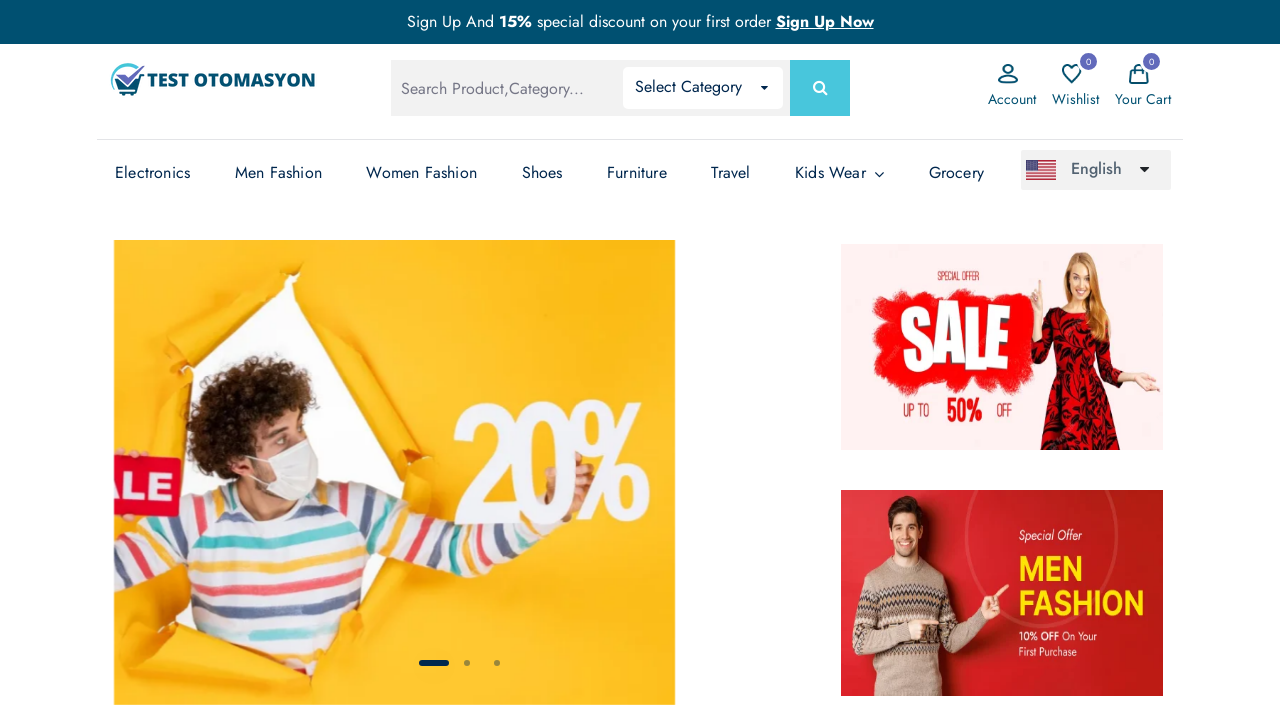

Verified that URL contains 'testotomasyonu'
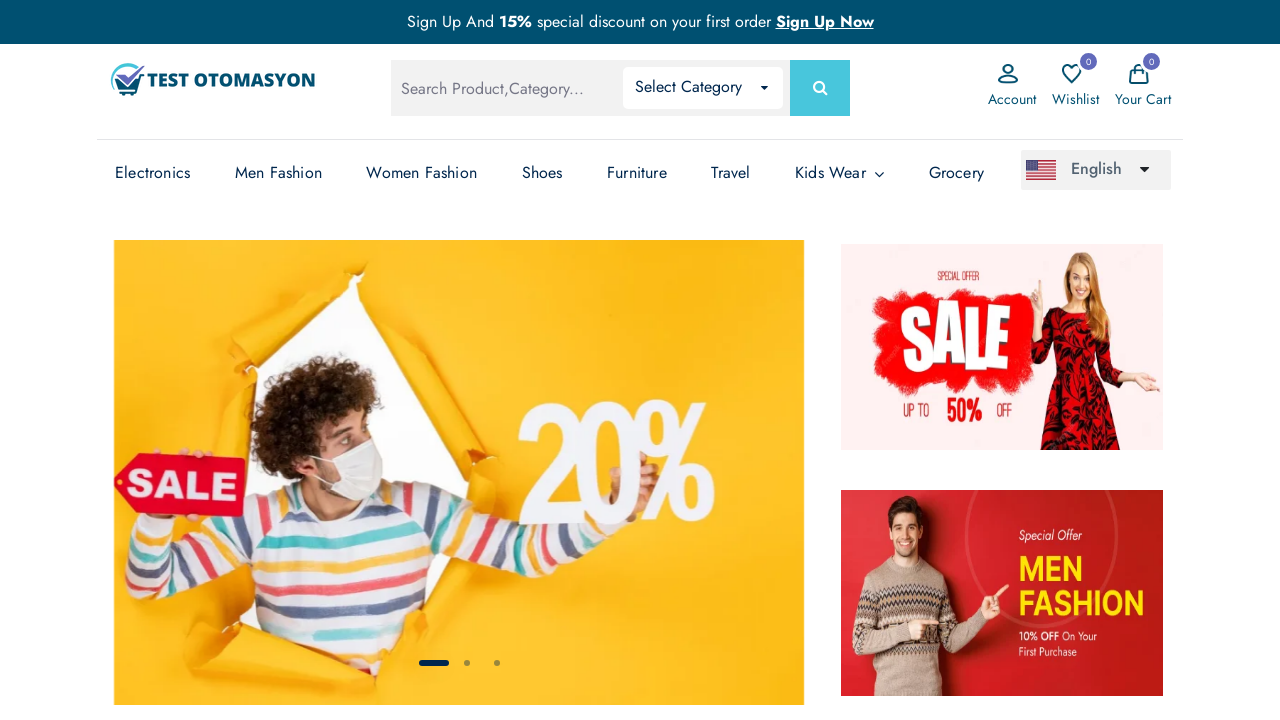

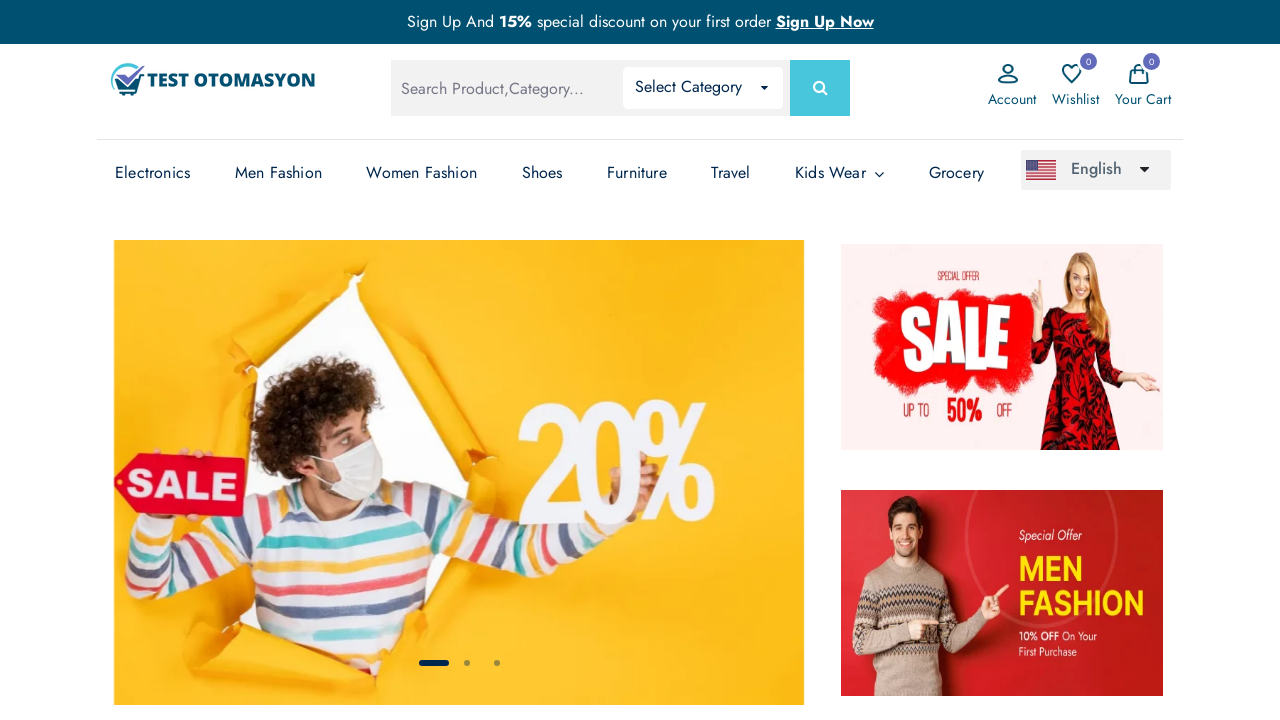